Tests checkbox functionality by toggling two checkboxes and verifying their selected states

Starting URL: https://the-internet.herokuapp.com/checkboxes

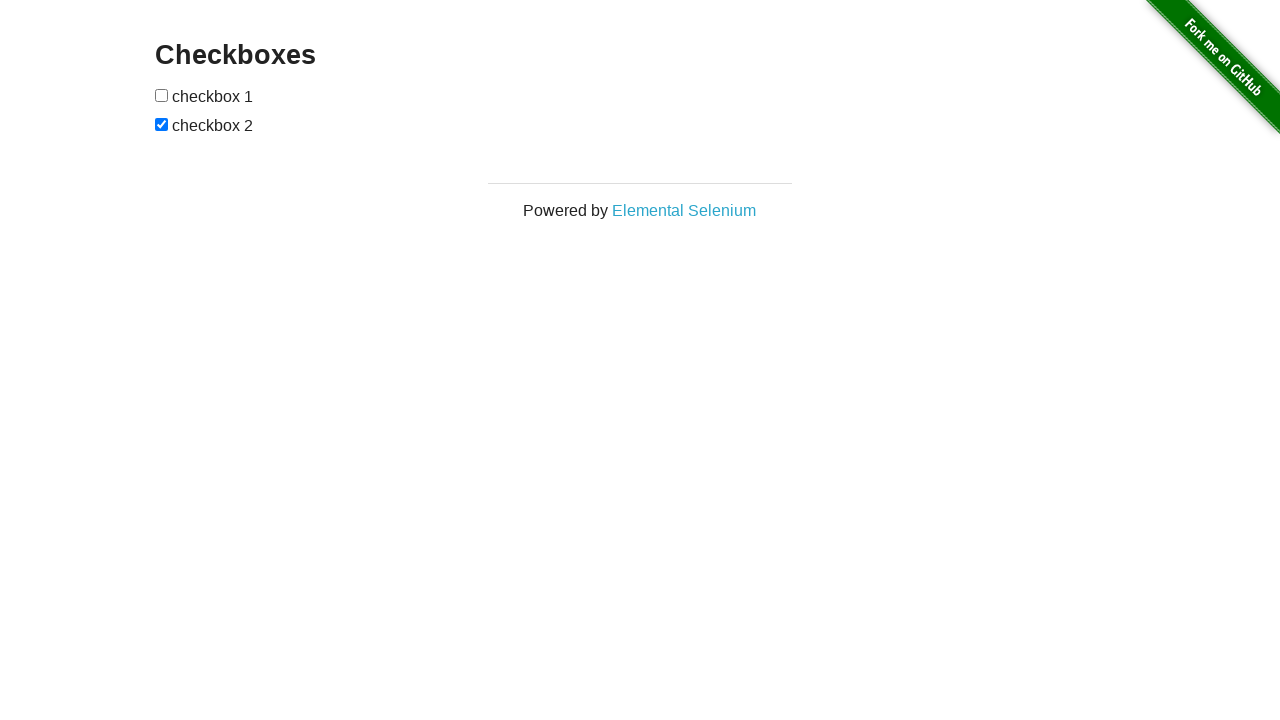

Clicked first checkbox to select it at (162, 95) on xpath=//form[@id='checkboxes']/input[1]
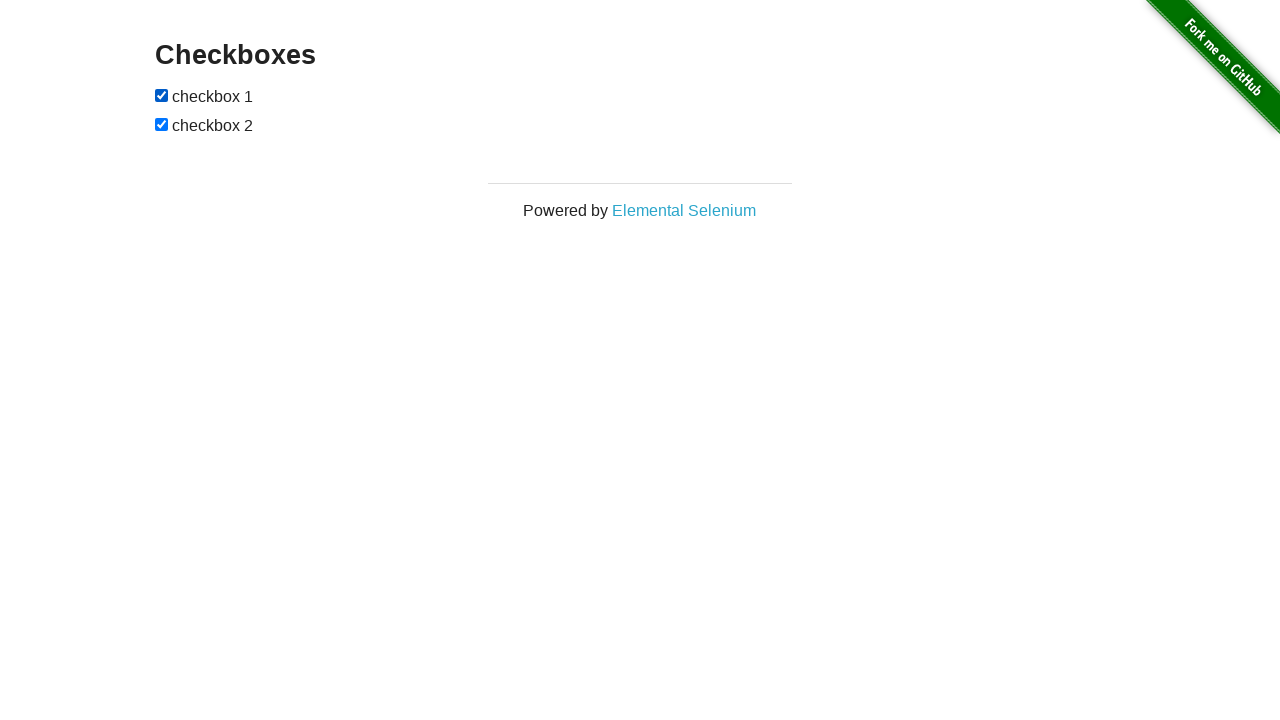

Verified first checkbox is selected
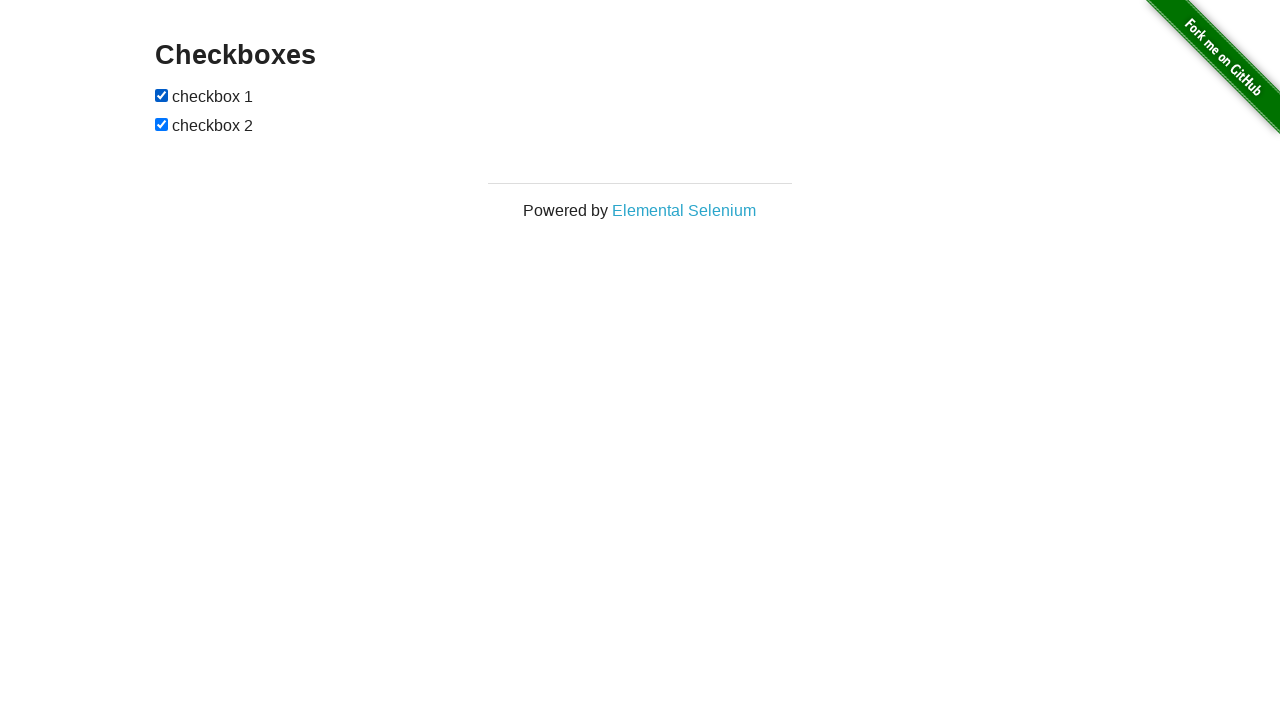

Clicked second checkbox to unselect it at (162, 124) on xpath=//form[@id='checkboxes']/input[2]
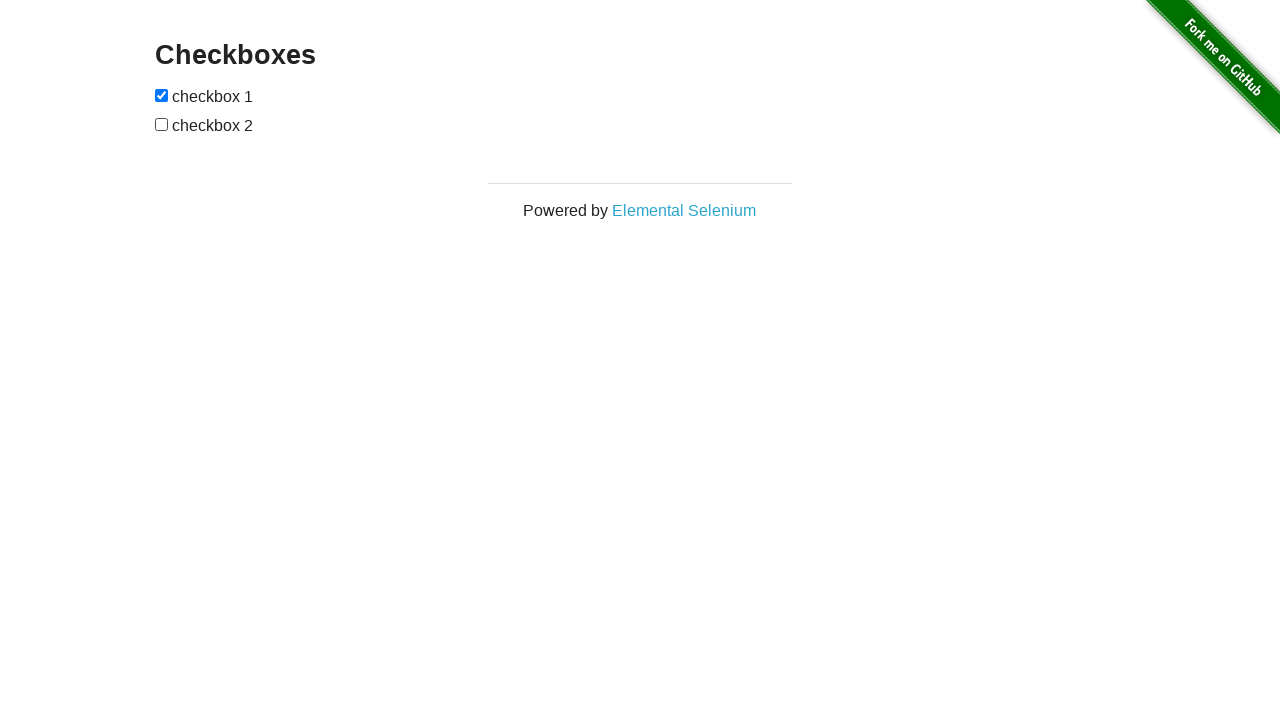

Verified second checkbox is unselected
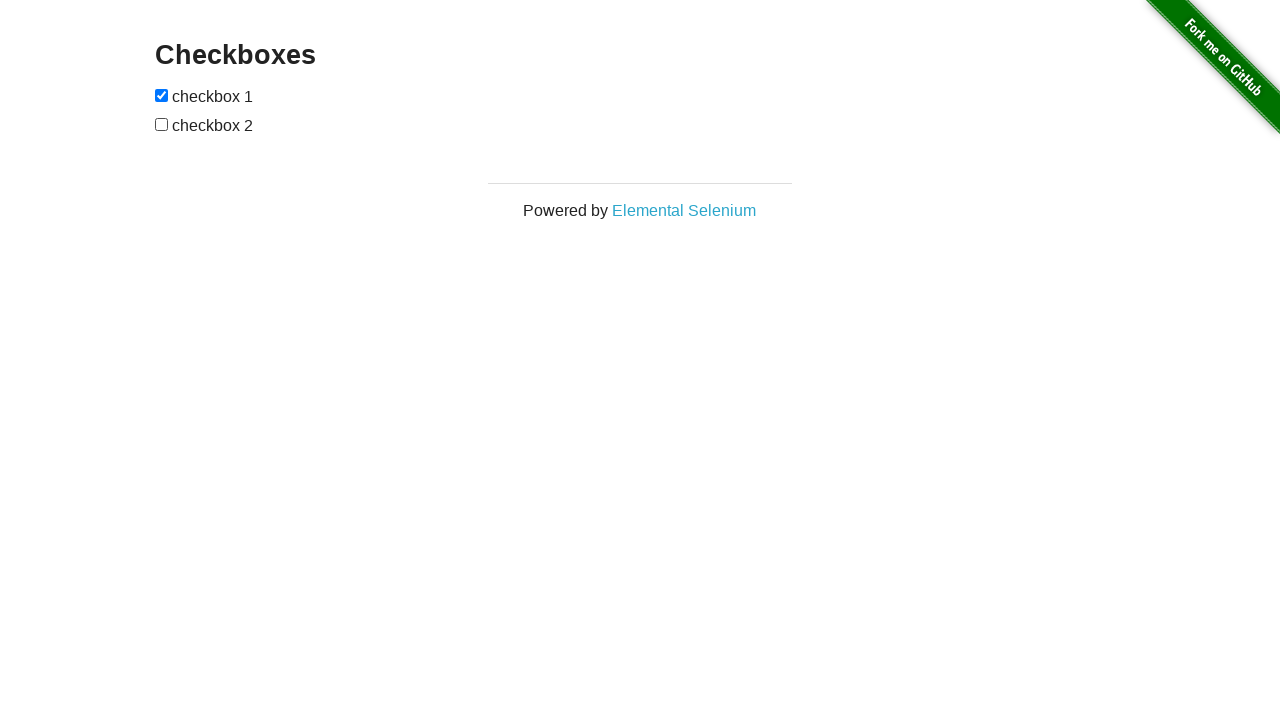

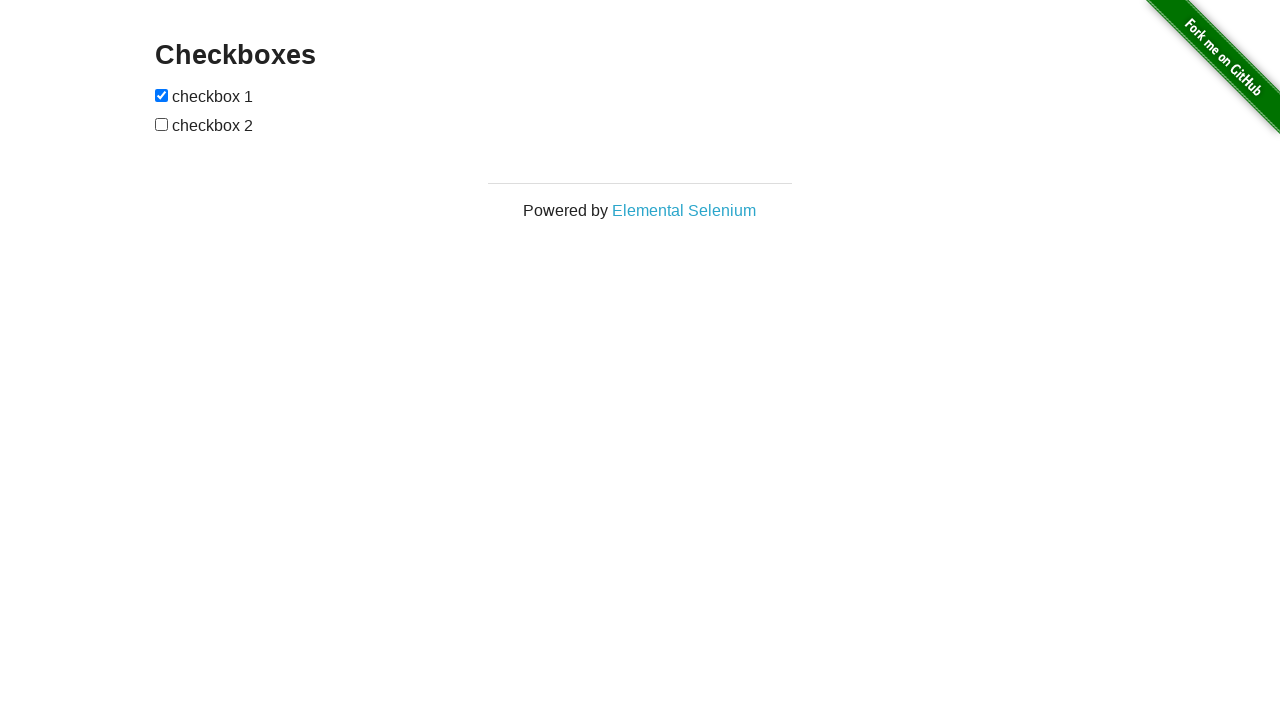